Tests clicking a blue button multiple times and handling alert popups on the UI Testing Playground class attribute page

Starting URL: http://uitestingplayground.com/classattr/

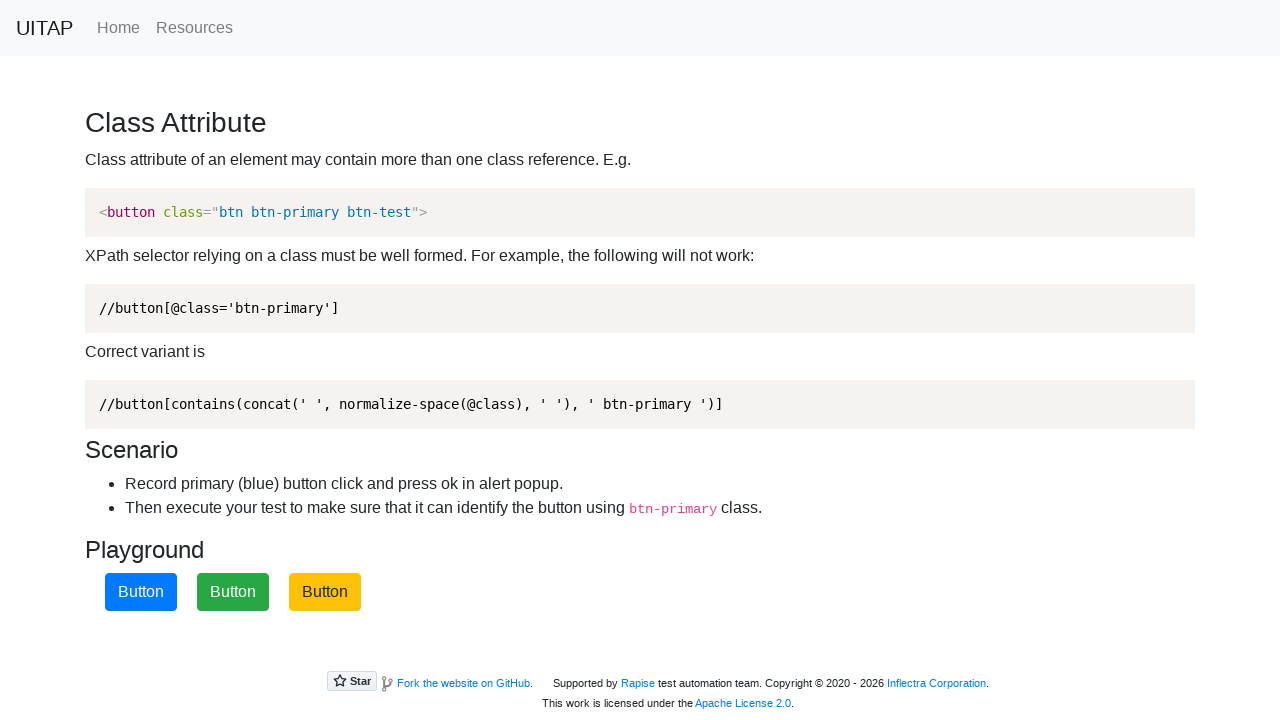

Located blue button element using class attribute selector
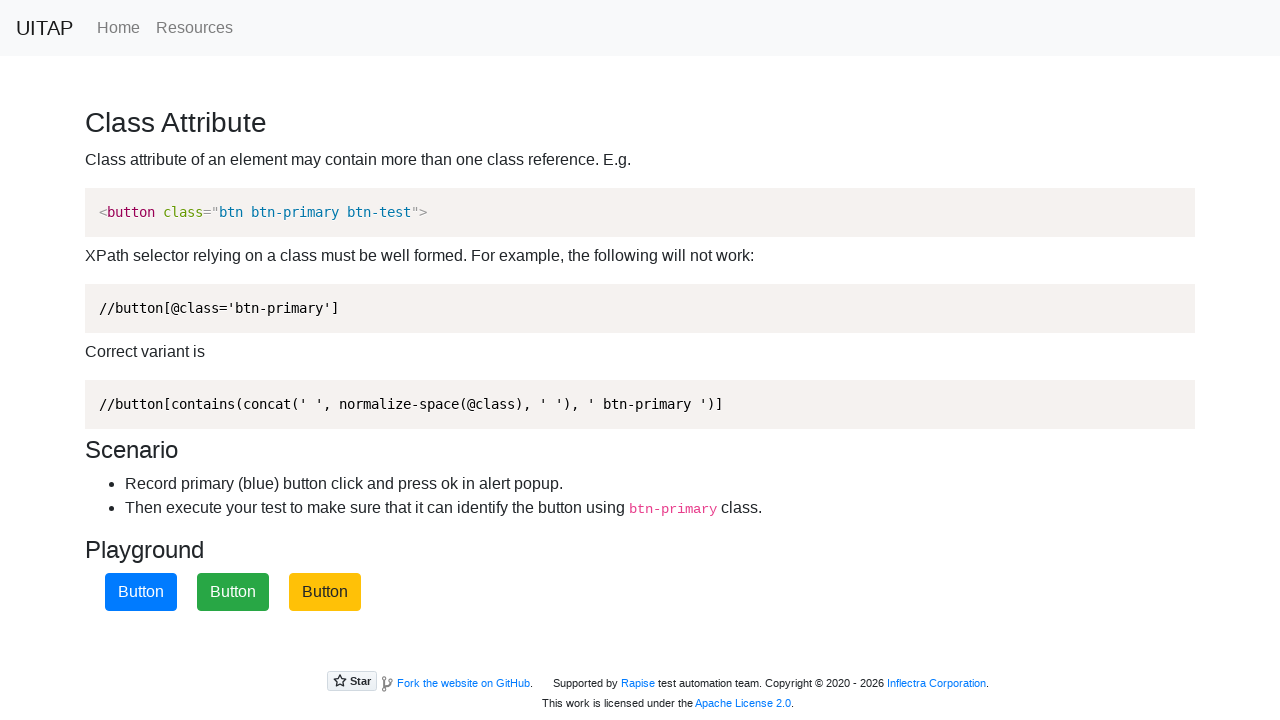

Clicked blue button (iteration 1 of 3) at (141, 592) on [class*="btn-primary"]
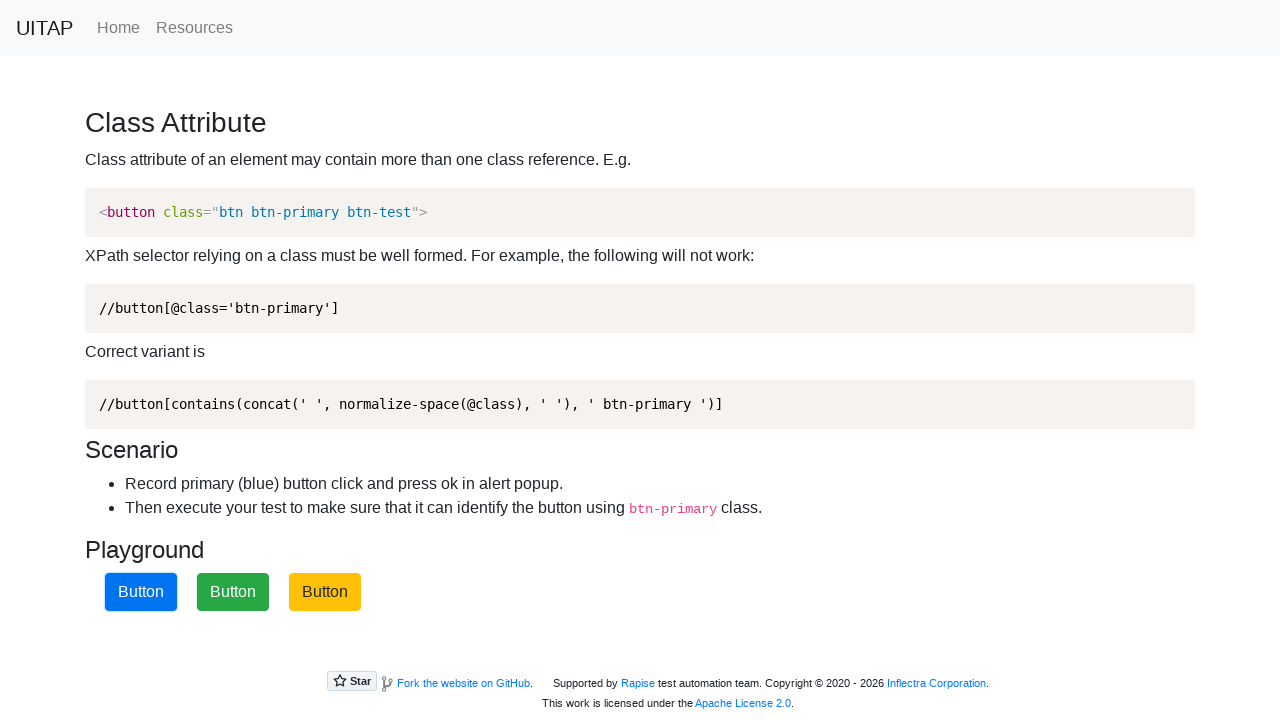

Set up alert handler and accepted dialog (iteration 1 of 3)
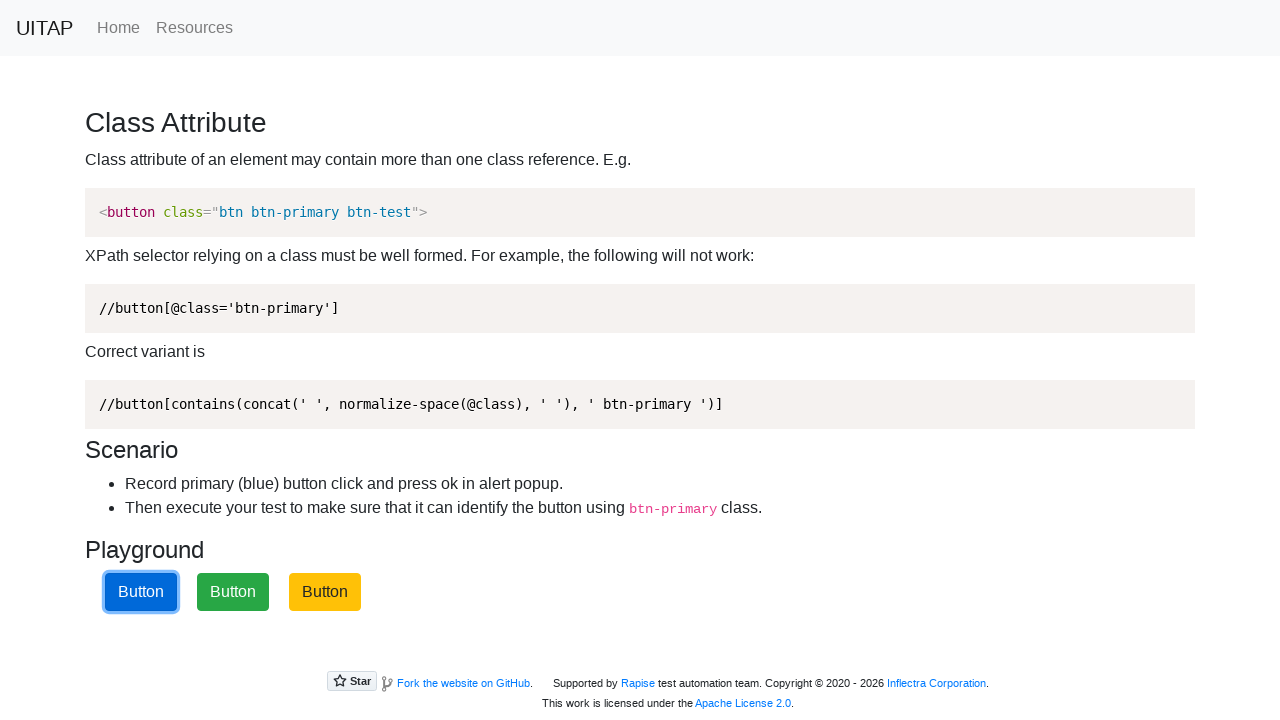

Clicked blue button (iteration 2 of 3) at (141, 592) on [class*="btn-primary"]
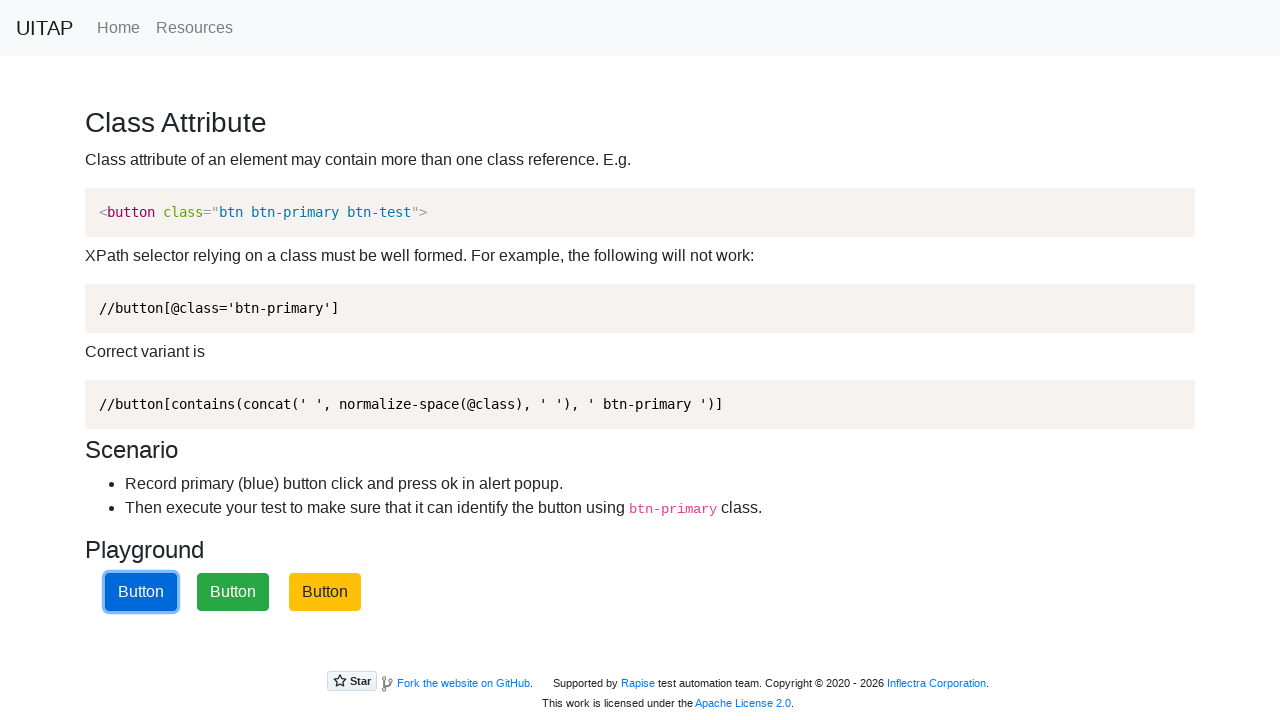

Set up alert handler and accepted dialog (iteration 2 of 3)
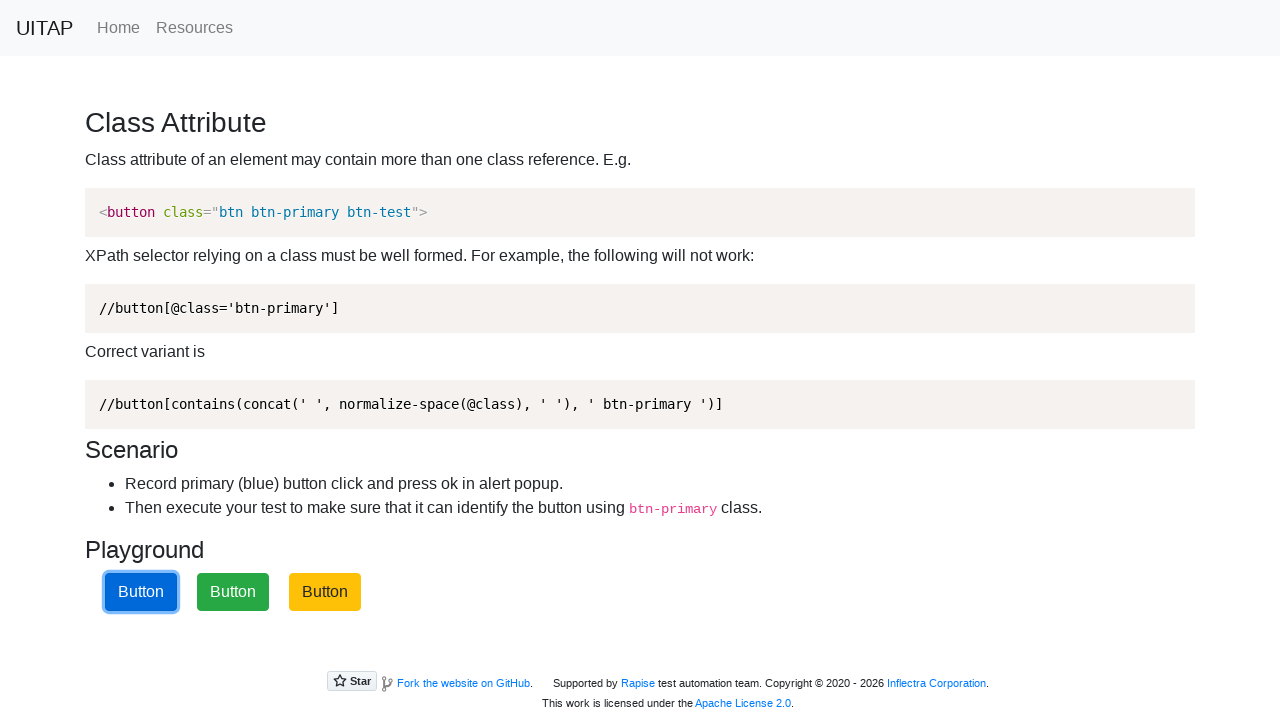

Clicked blue button (iteration 3 of 3) at (141, 592) on [class*="btn-primary"]
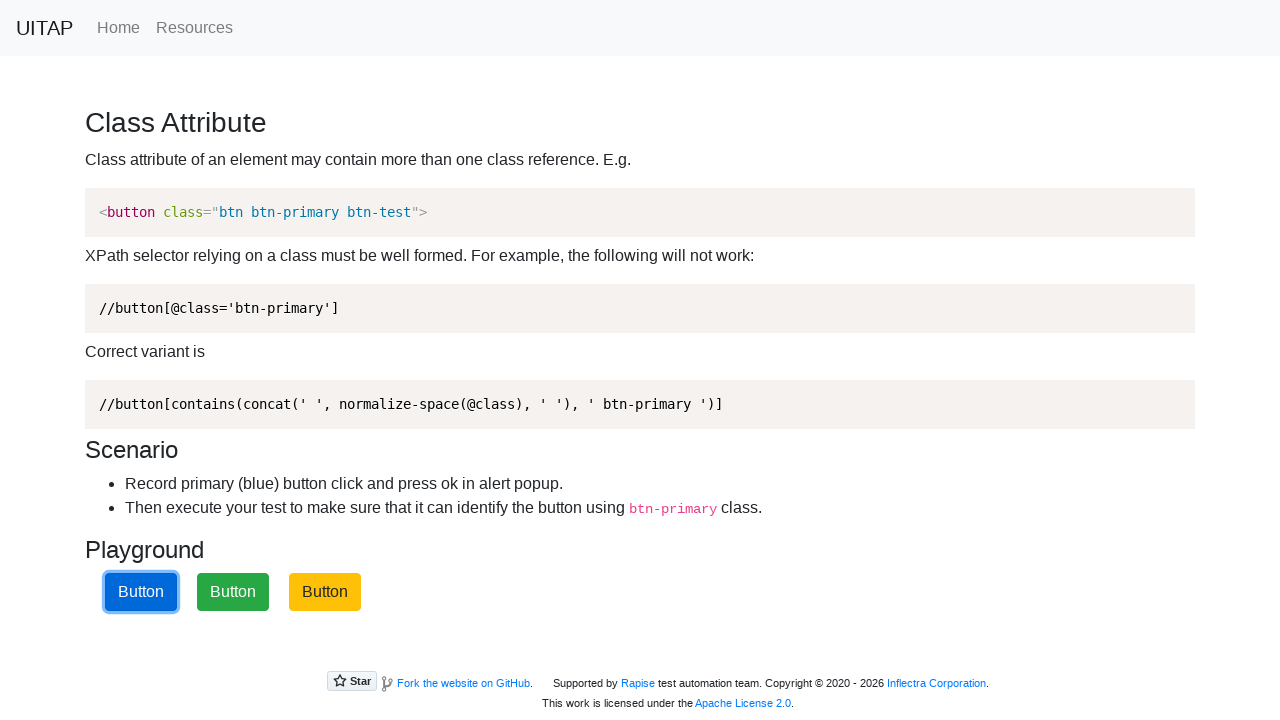

Set up alert handler and accepted dialog (iteration 3 of 3)
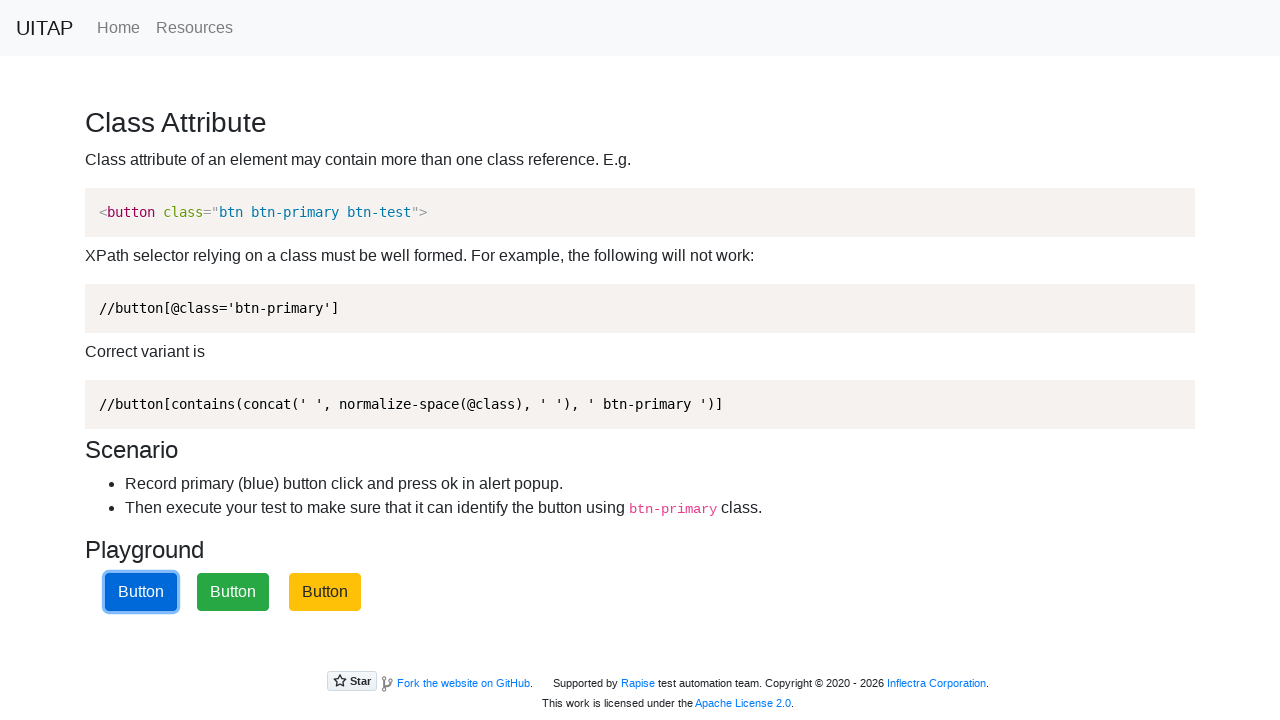

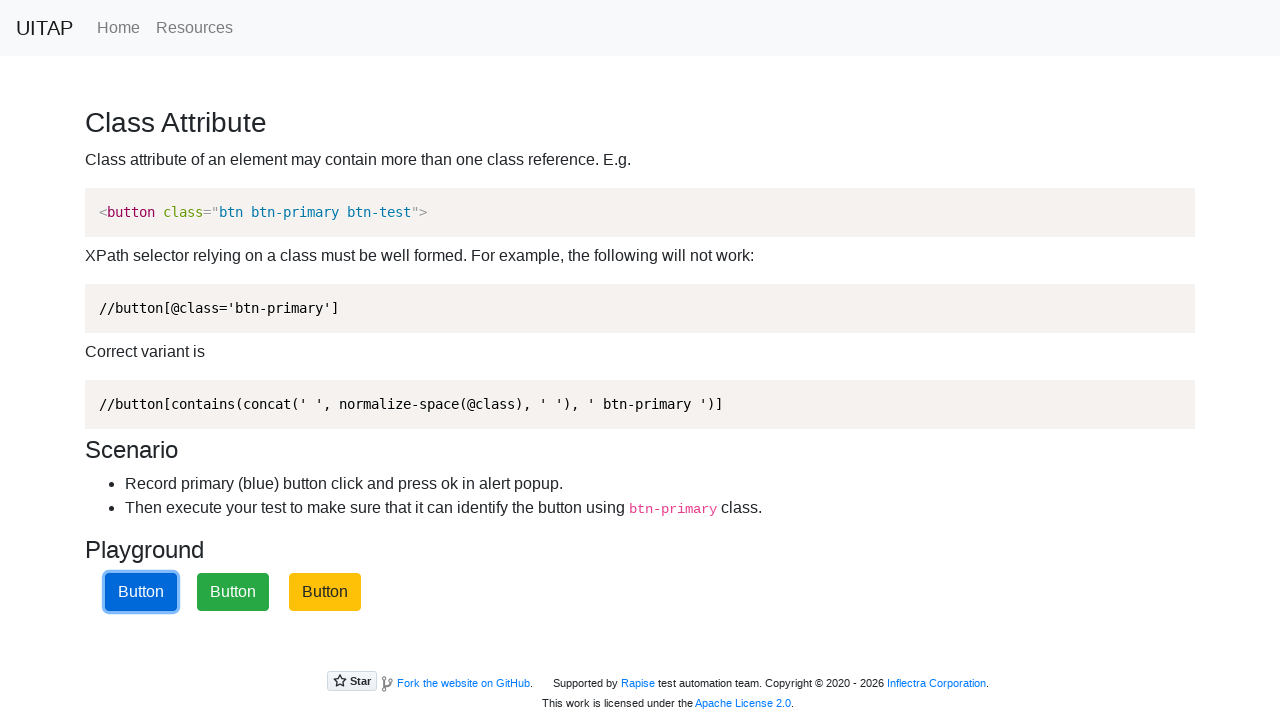